Tests filling a text field on a registration form by entering a first name and verifying the input value is correctly set.

Starting URL: https://naveenautomationlabs.com/opencart/index.php?route=account/register

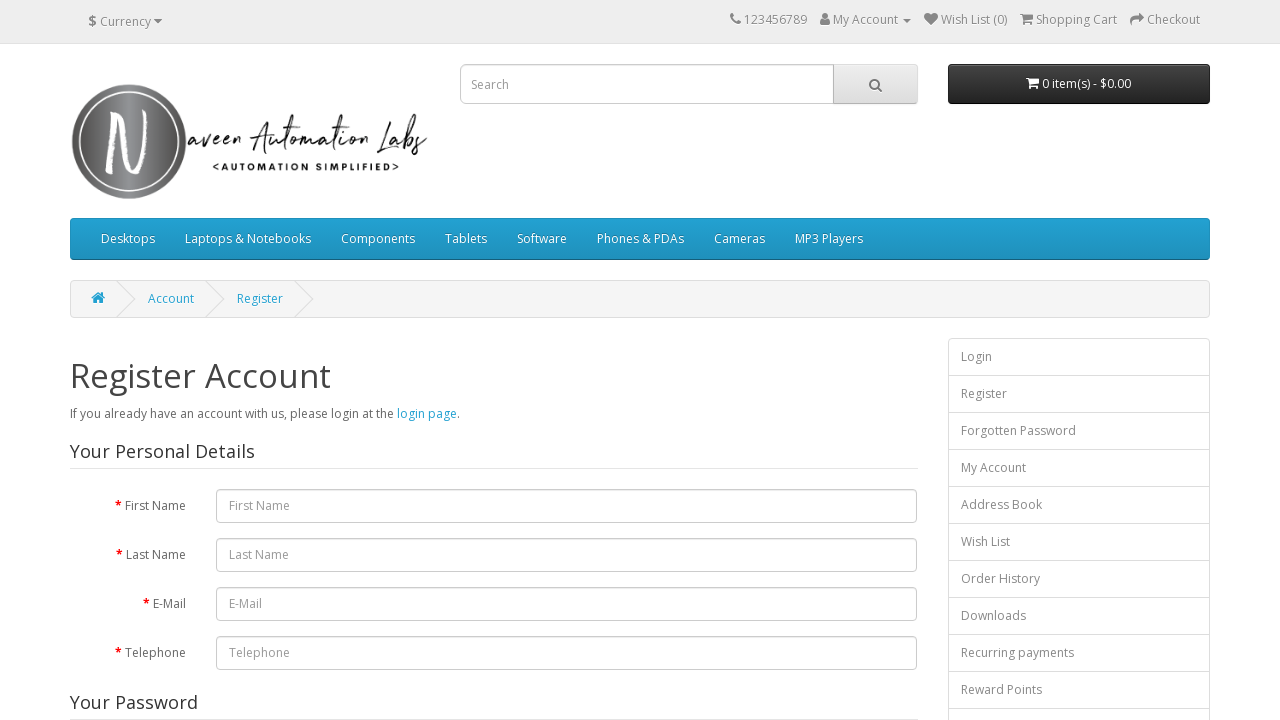

Filled first name field with 'Mashiurrahman' on #input-firstname
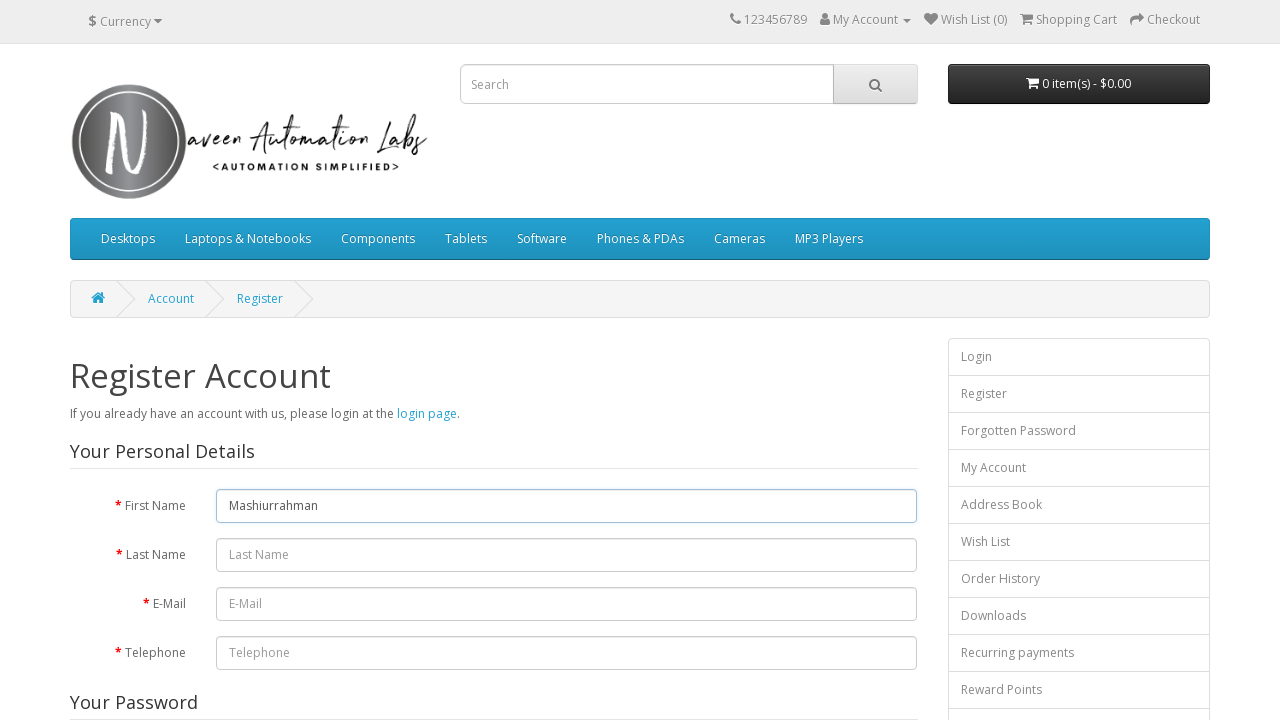

Located first name input field
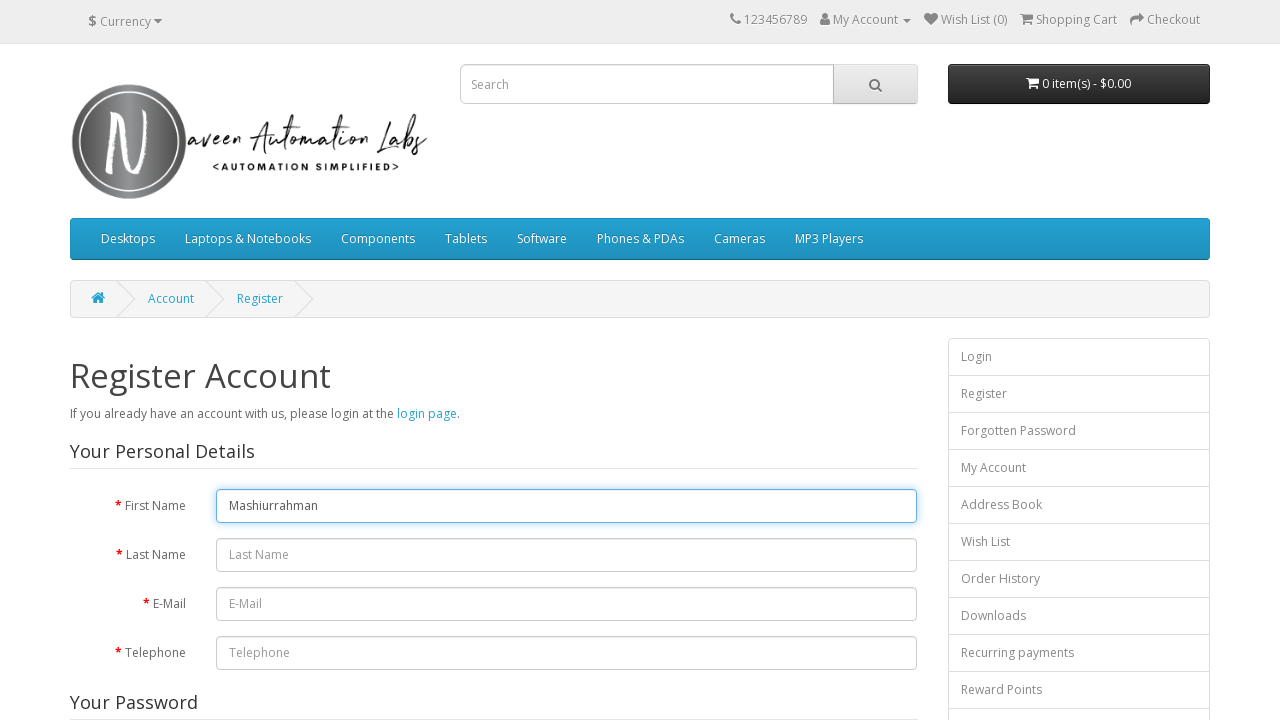

Waited for first name field to be visible
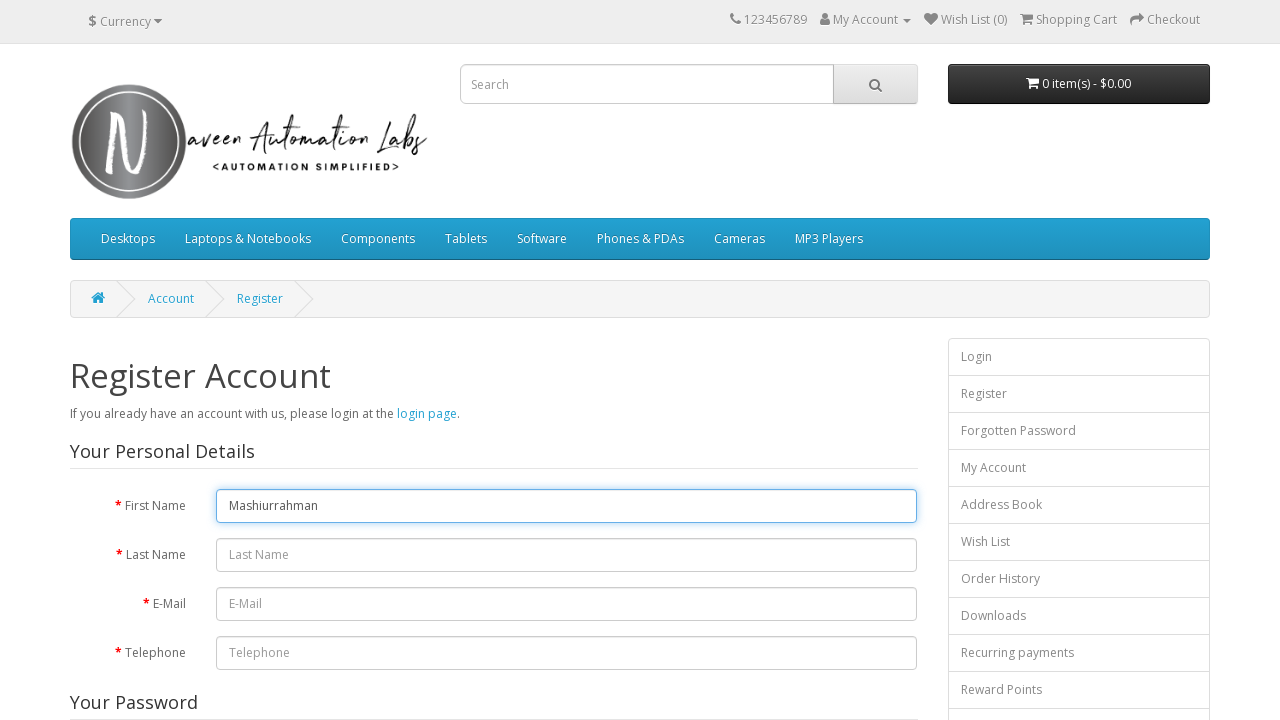

Verified first name field contains 'Mashiurrahman'
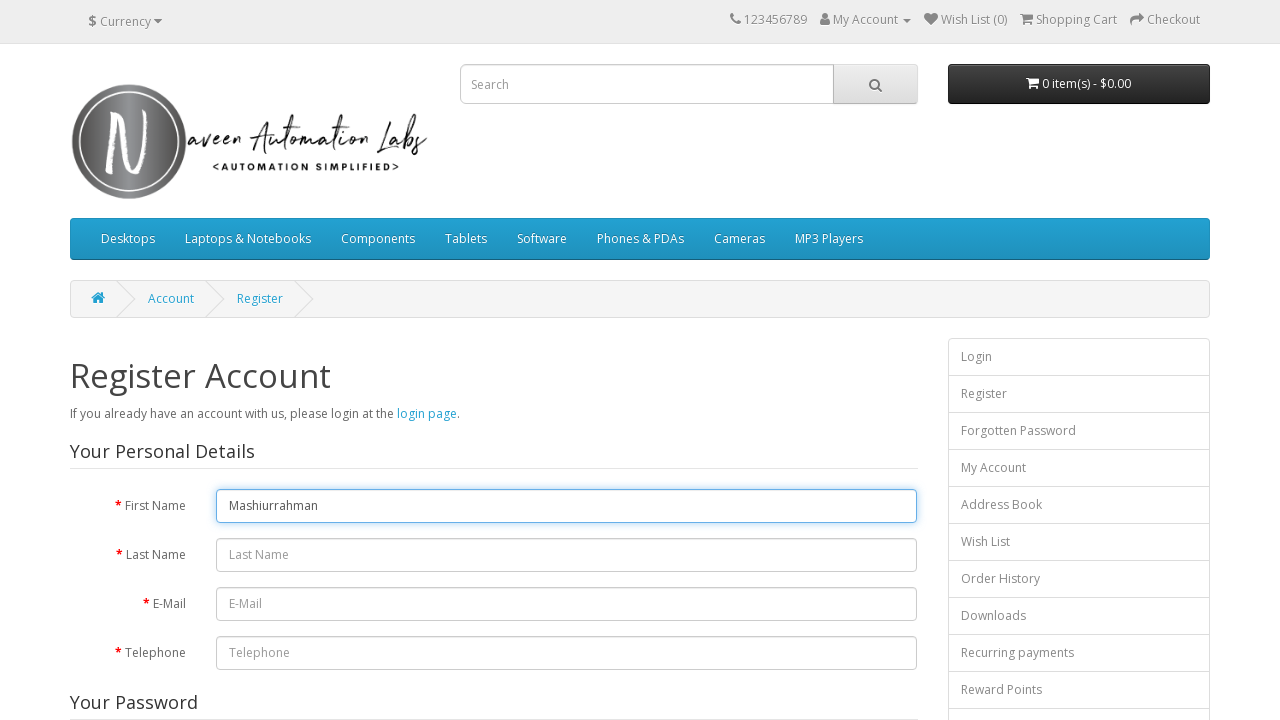

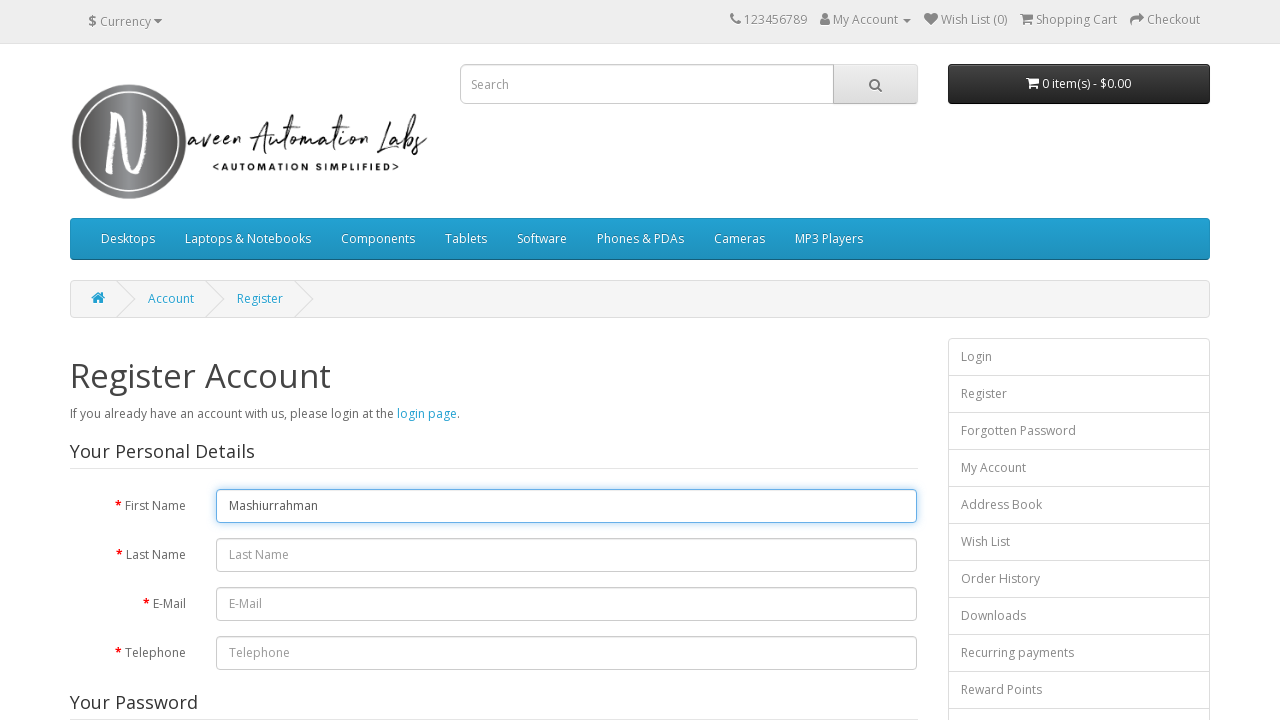